Tests drag and drop functionality by dragging column A to column B position.

Starting URL: https://the-internet.herokuapp.com/drag_and_drop

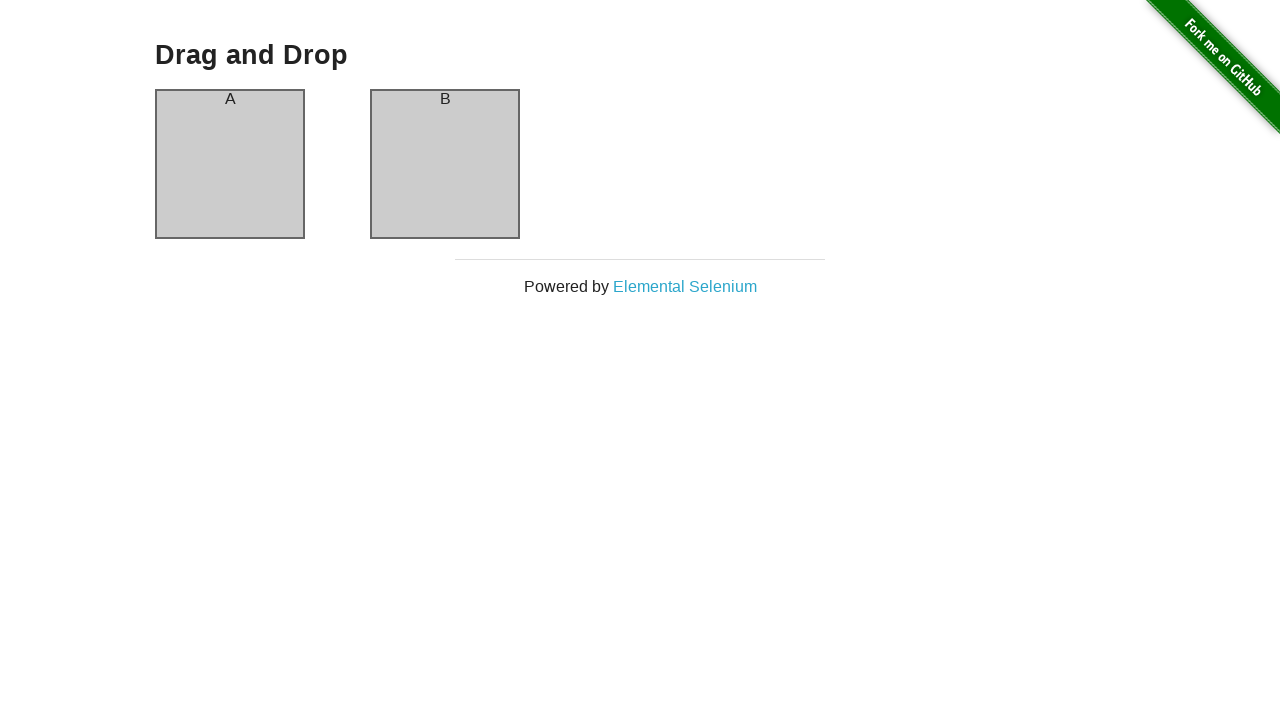

Dragged column A to column B position at (445, 164)
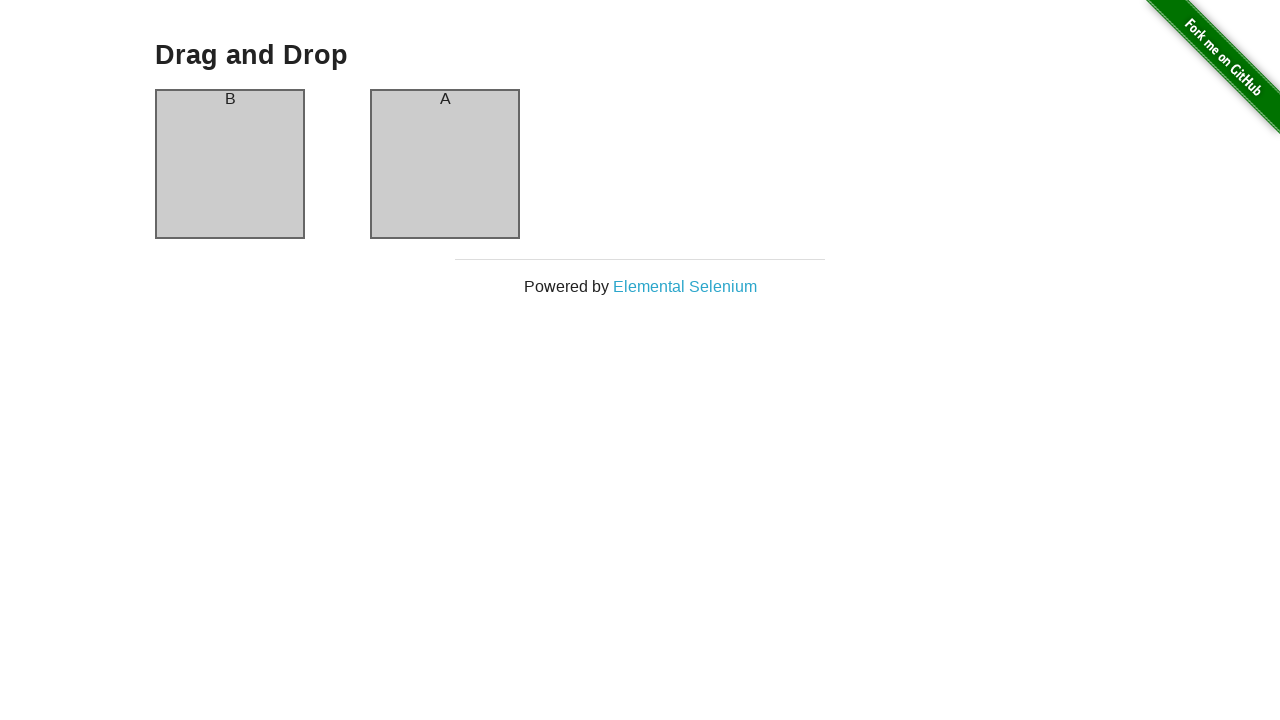

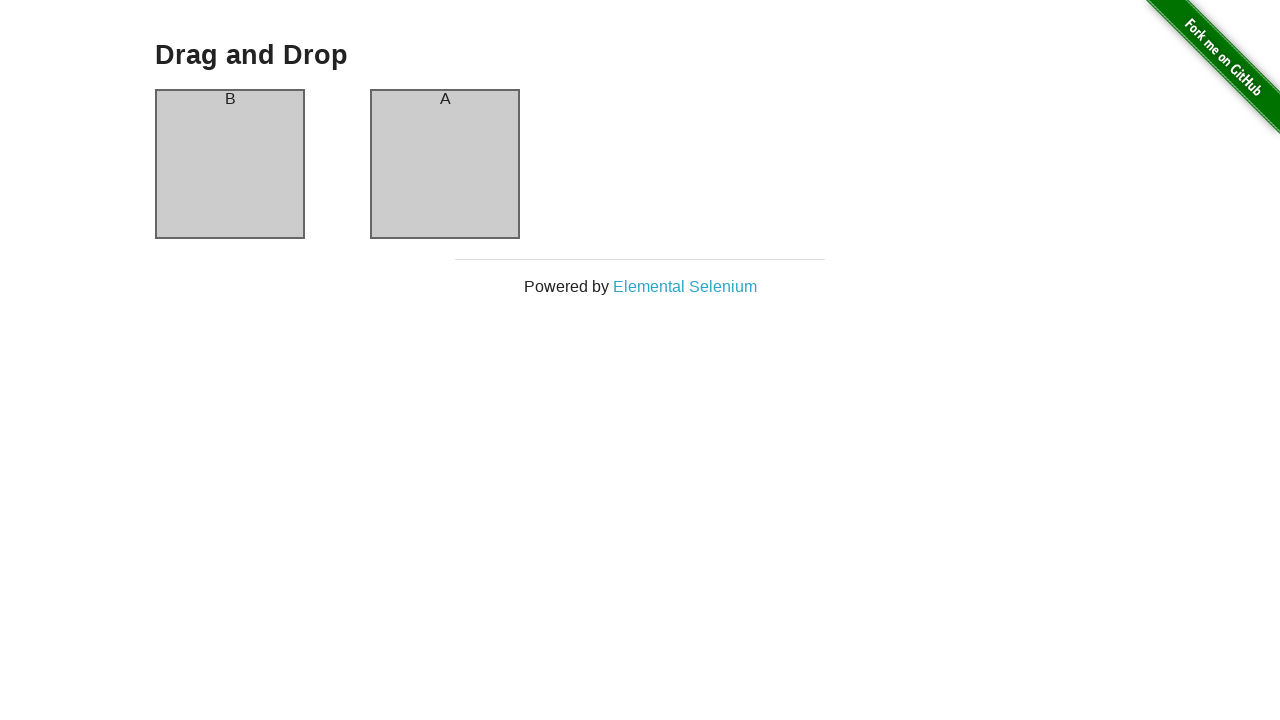